Tests clicking an element identified by ID on the simple HTML elements page

Starting URL: https://ultimateqa.com/simple-html-elements-for-automation/

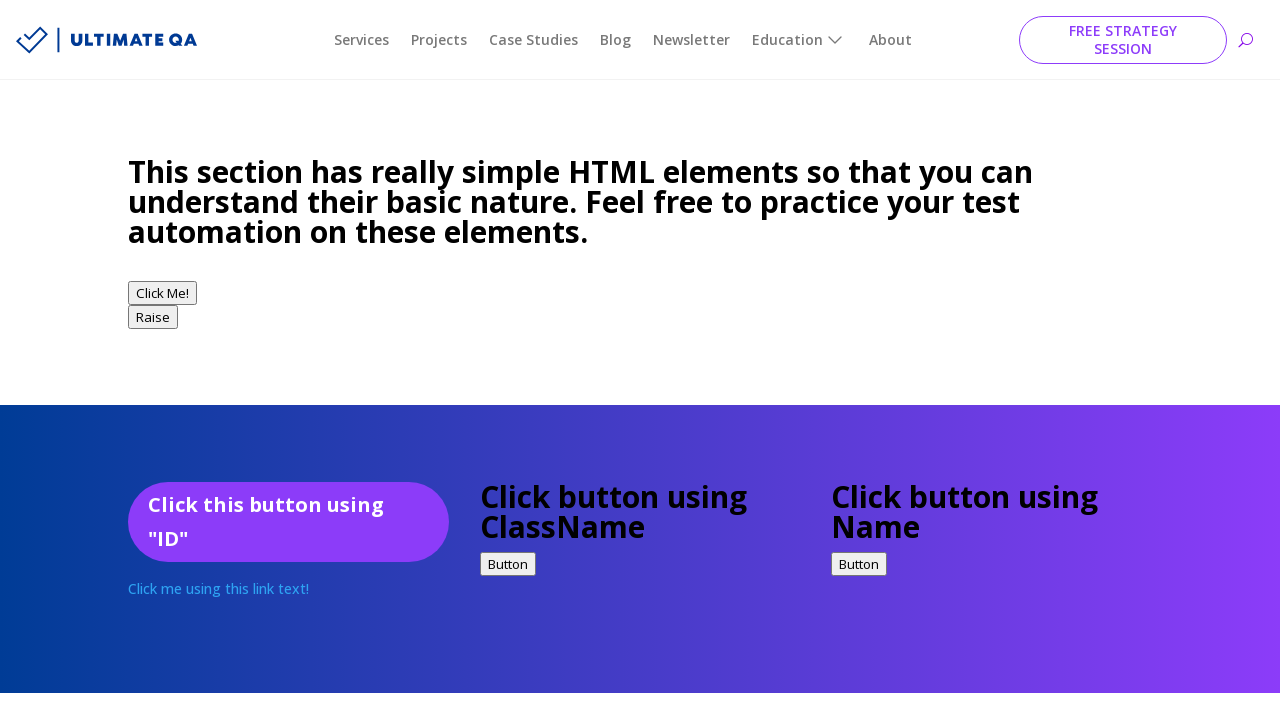

Clicked element with ID 'idExample' at (288, 522) on #idExample
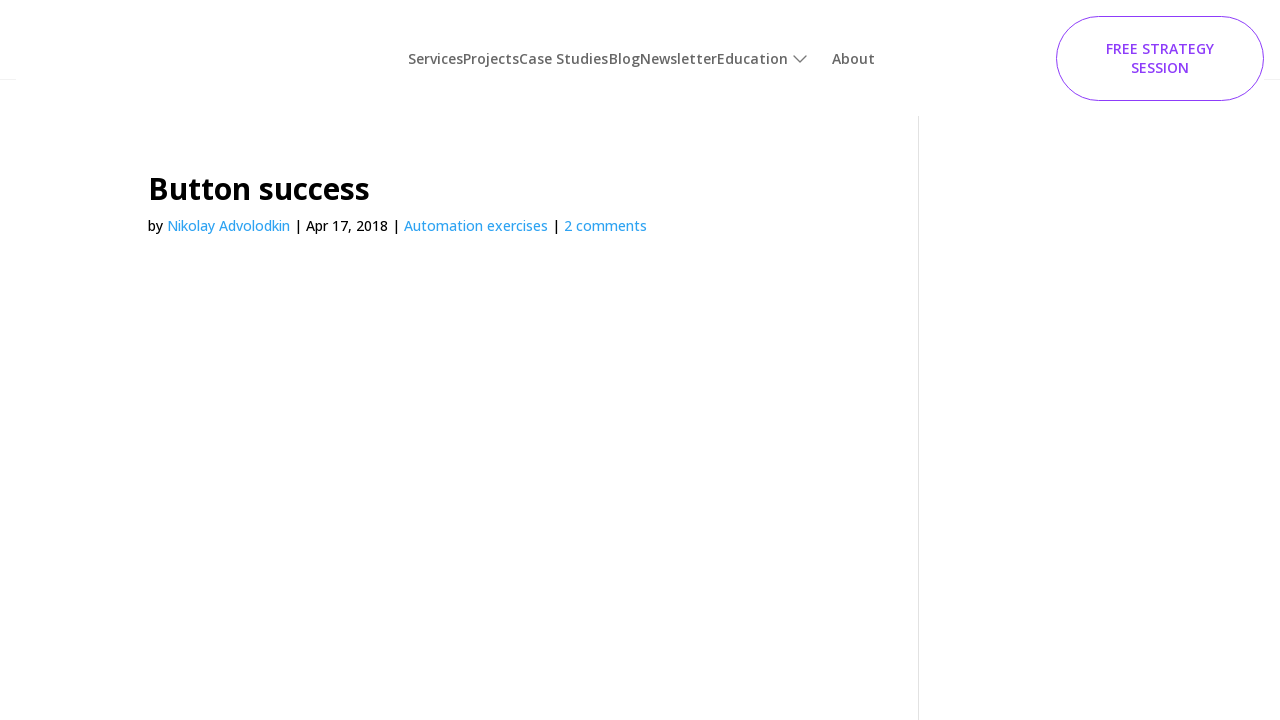

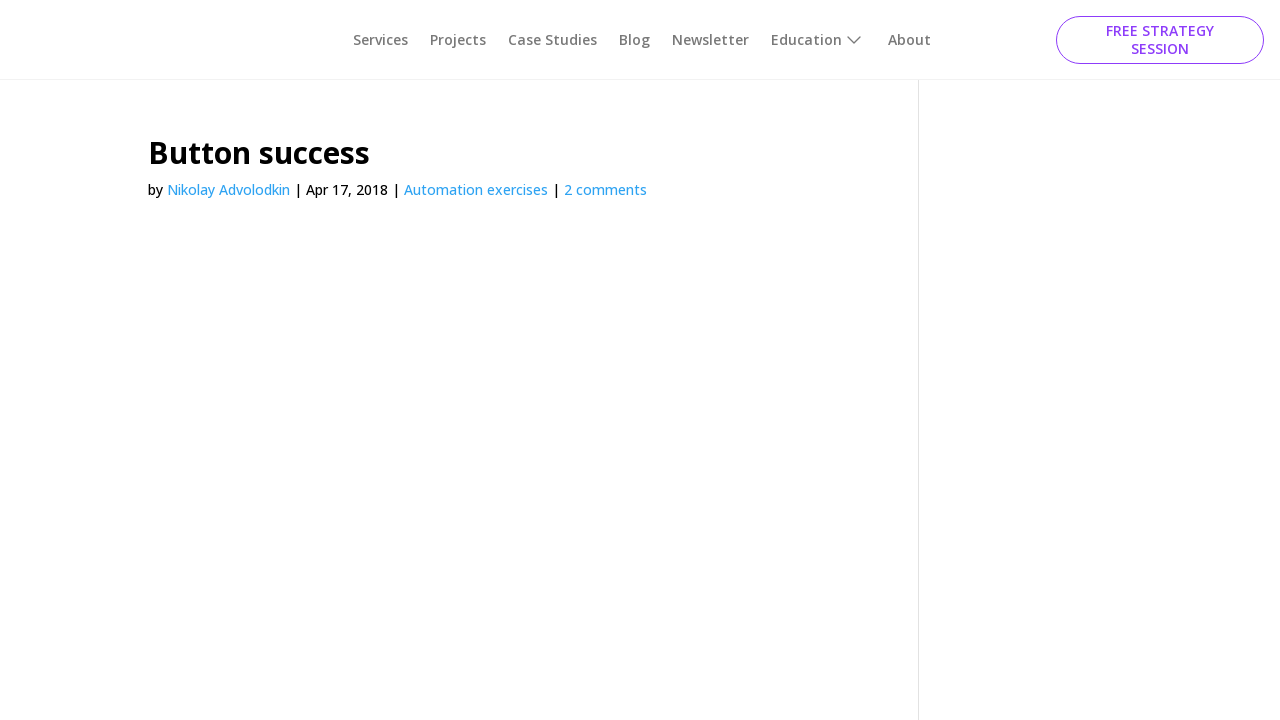